Tests that edits are saved when the edit input loses focus (blur event)

Starting URL: https://demo.playwright.dev/todomvc

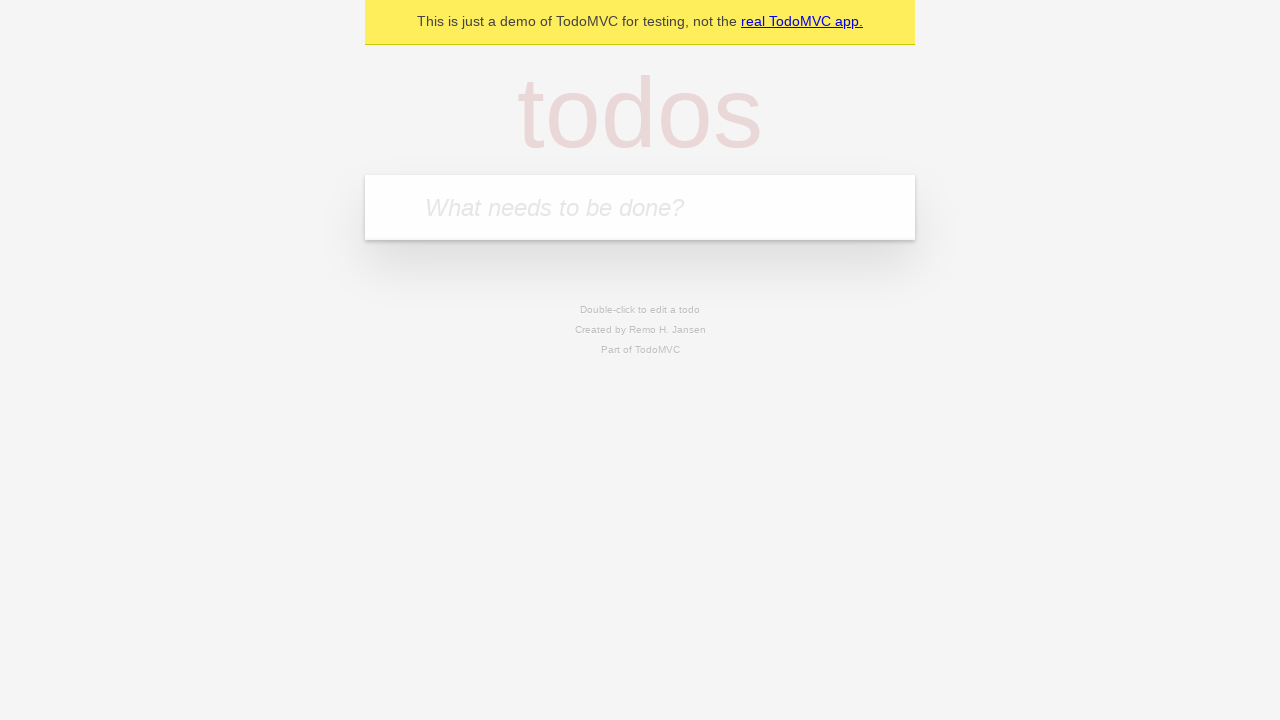

Filled first todo input with 'buy some cheese' on internal:attr=[placeholder="What needs to be done?"i]
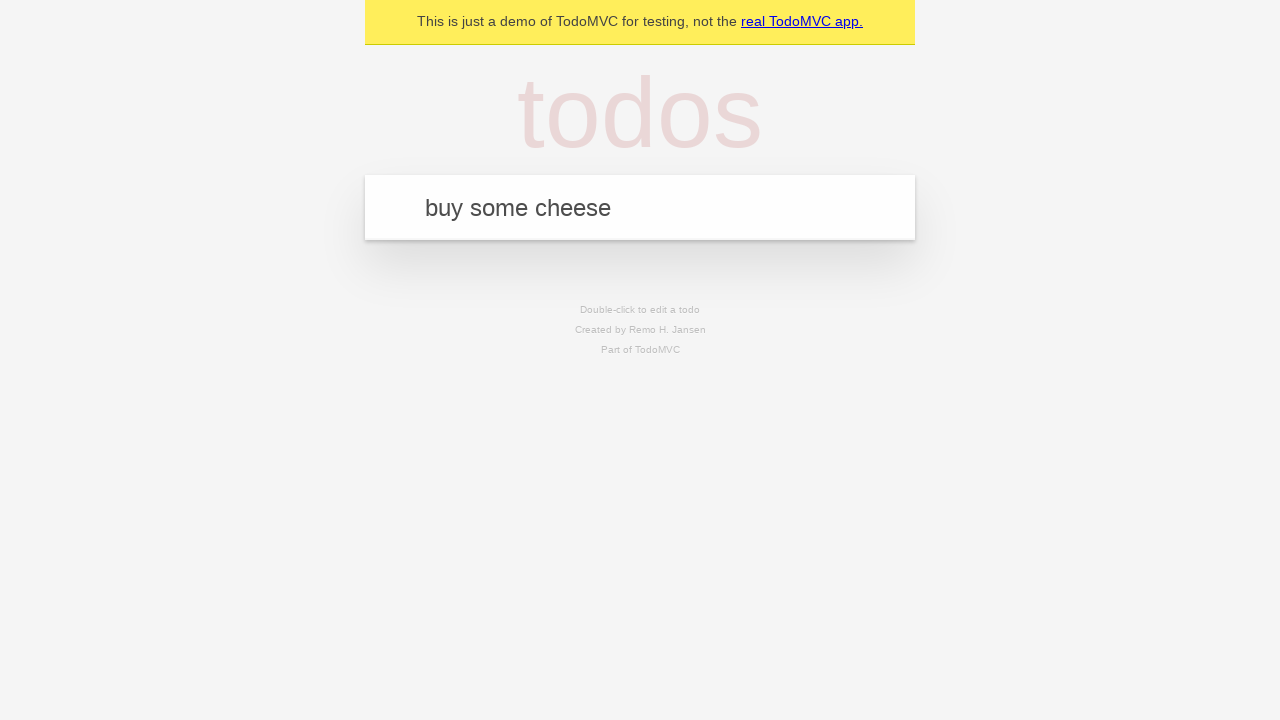

Pressed Enter to create first todo on internal:attr=[placeholder="What needs to be done?"i]
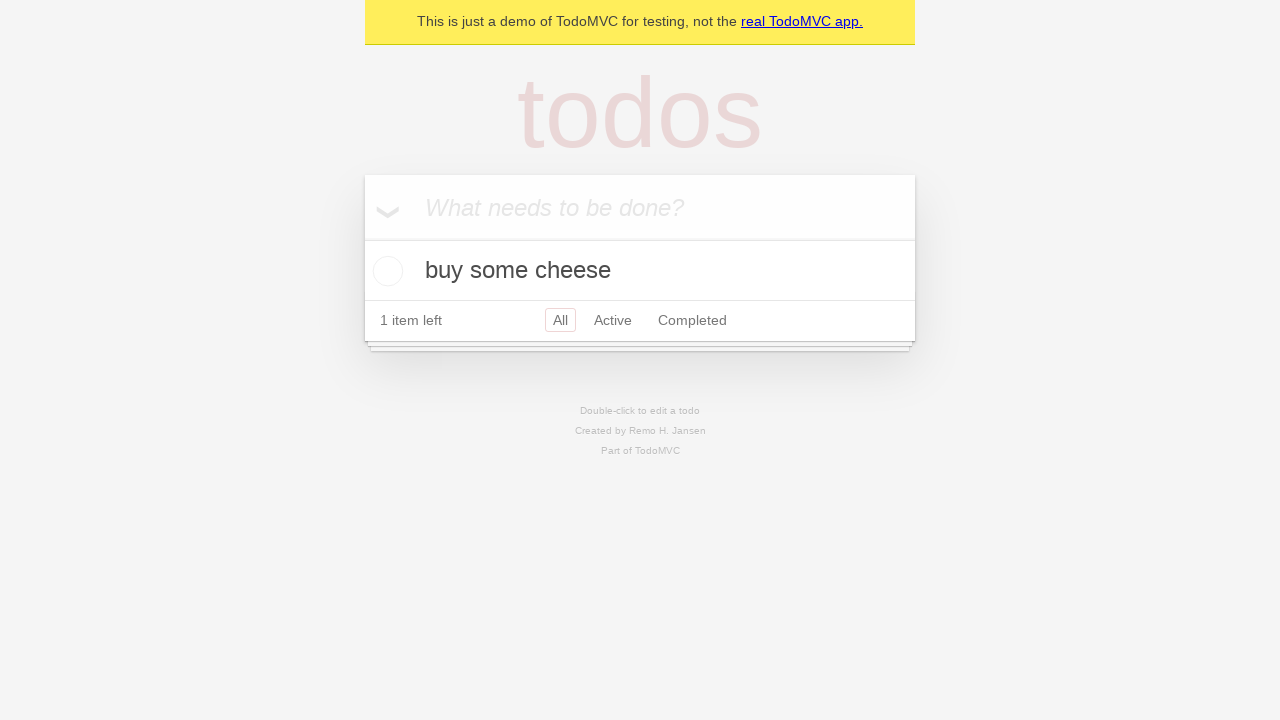

Filled second todo input with 'feed the cat' on internal:attr=[placeholder="What needs to be done?"i]
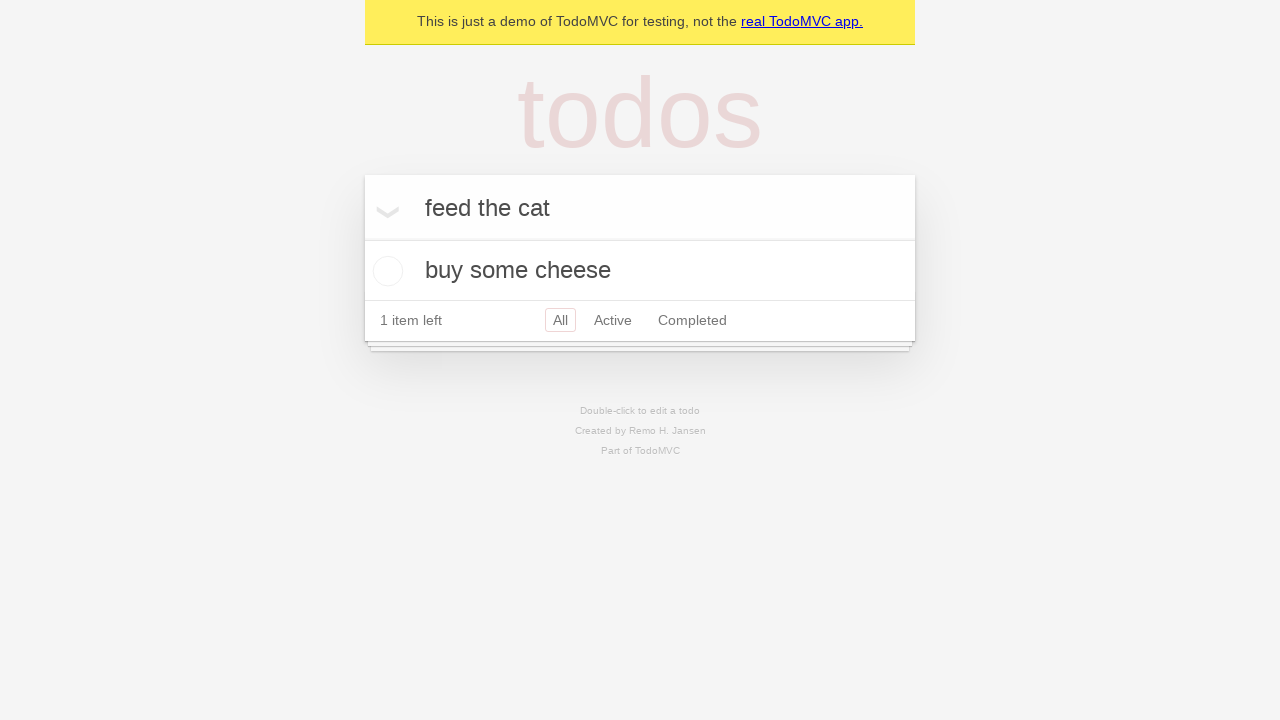

Pressed Enter to create second todo on internal:attr=[placeholder="What needs to be done?"i]
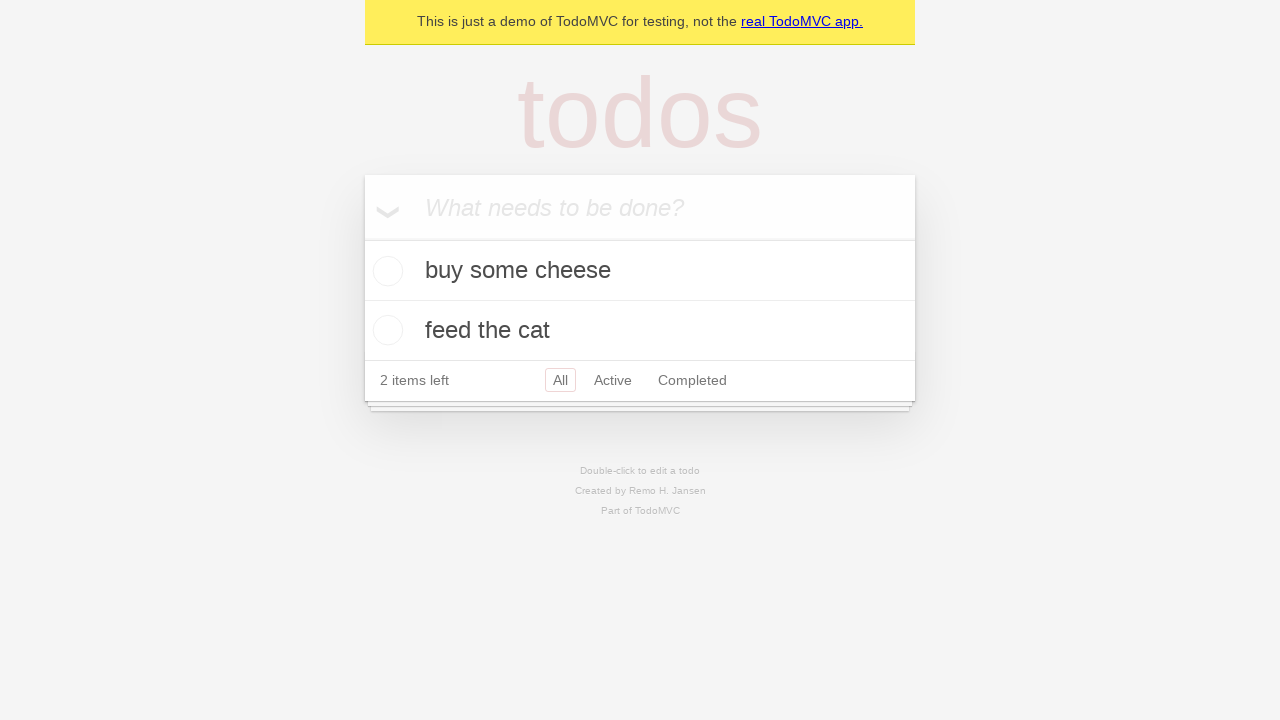

Filled third todo input with 'book a doctors appointment' on internal:attr=[placeholder="What needs to be done?"i]
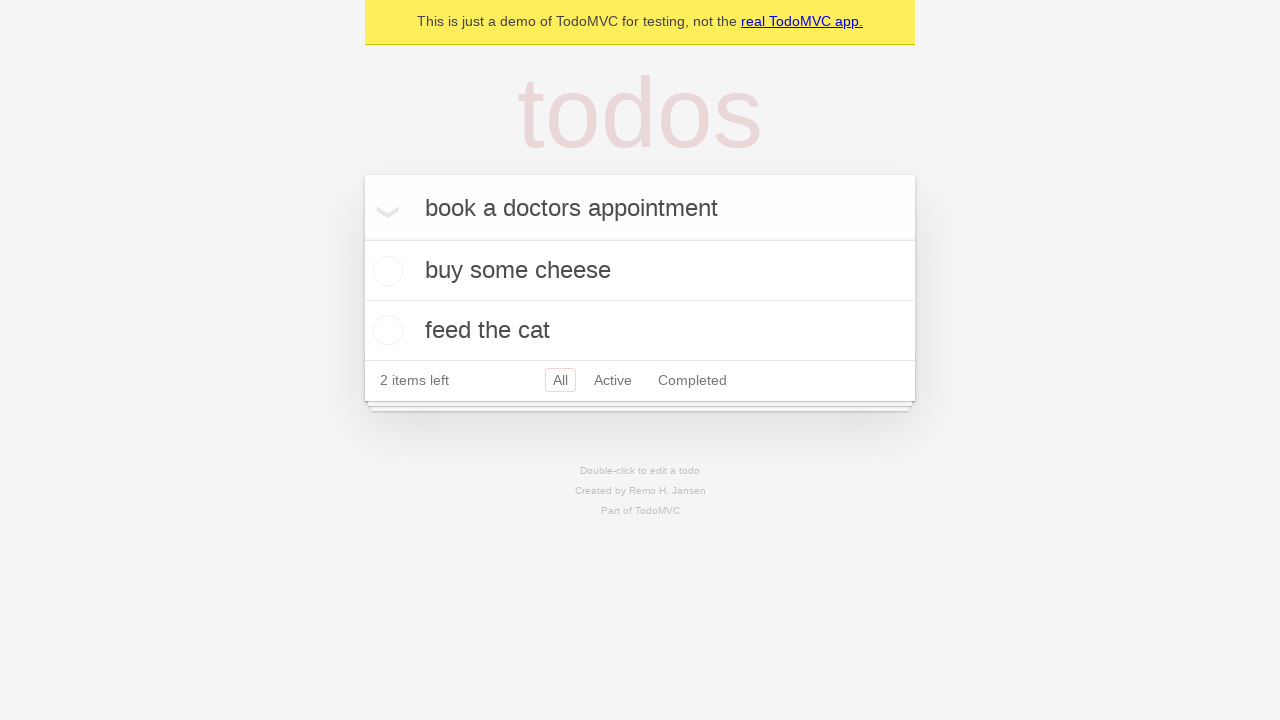

Pressed Enter to create third todo on internal:attr=[placeholder="What needs to be done?"i]
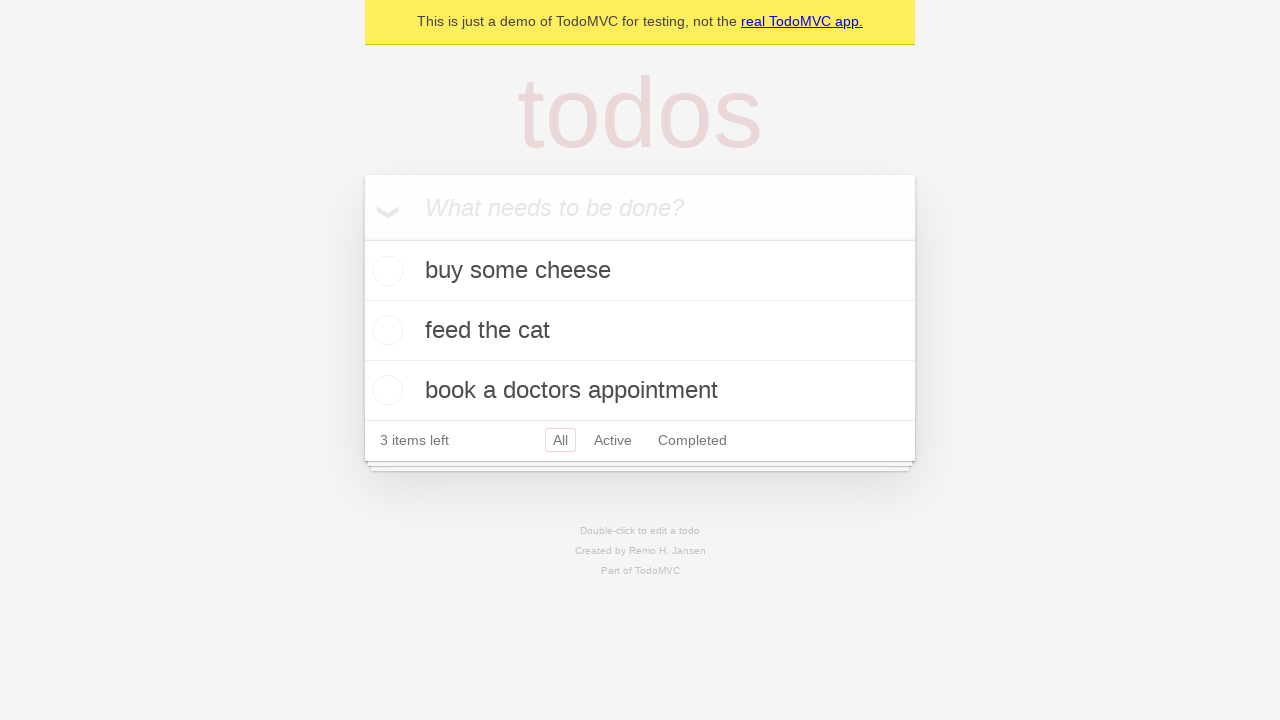

Double-clicked second todo to enter edit mode at (640, 331) on internal:testid=[data-testid="todo-item"s] >> nth=1
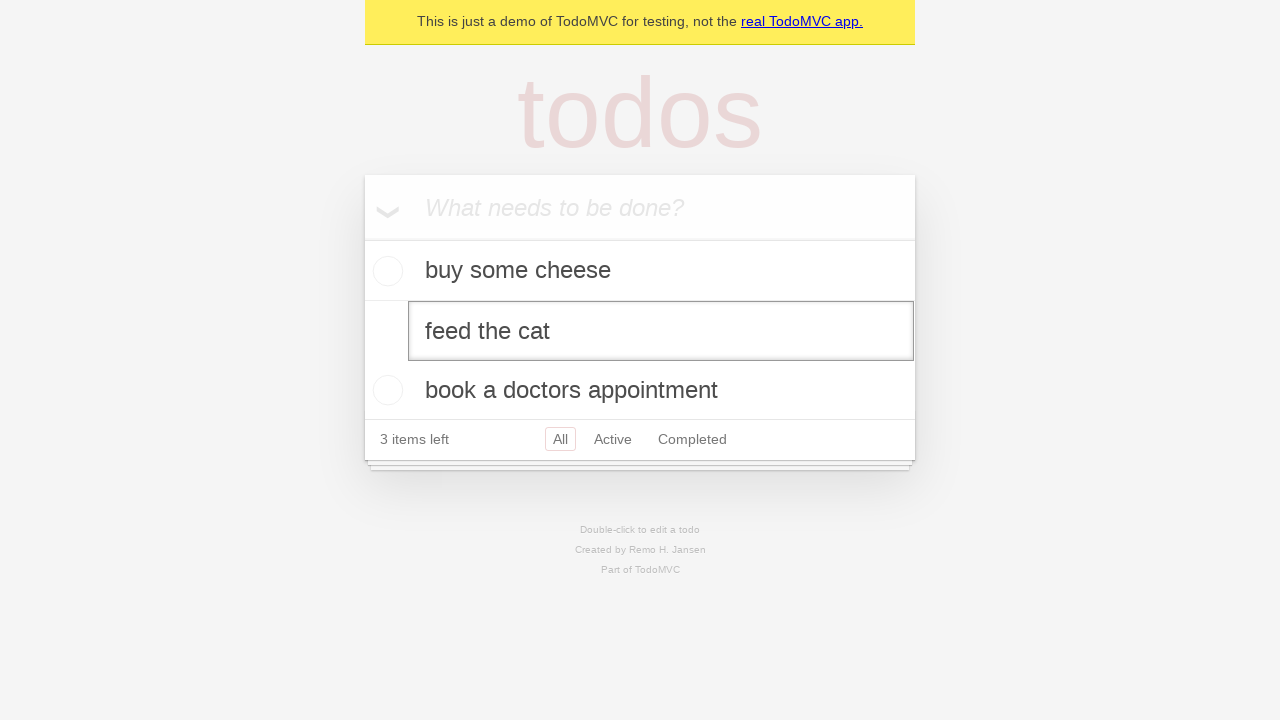

Filled edit field with 'buy some sausages' on internal:testid=[data-testid="todo-item"s] >> nth=1 >> internal:role=textbox[nam
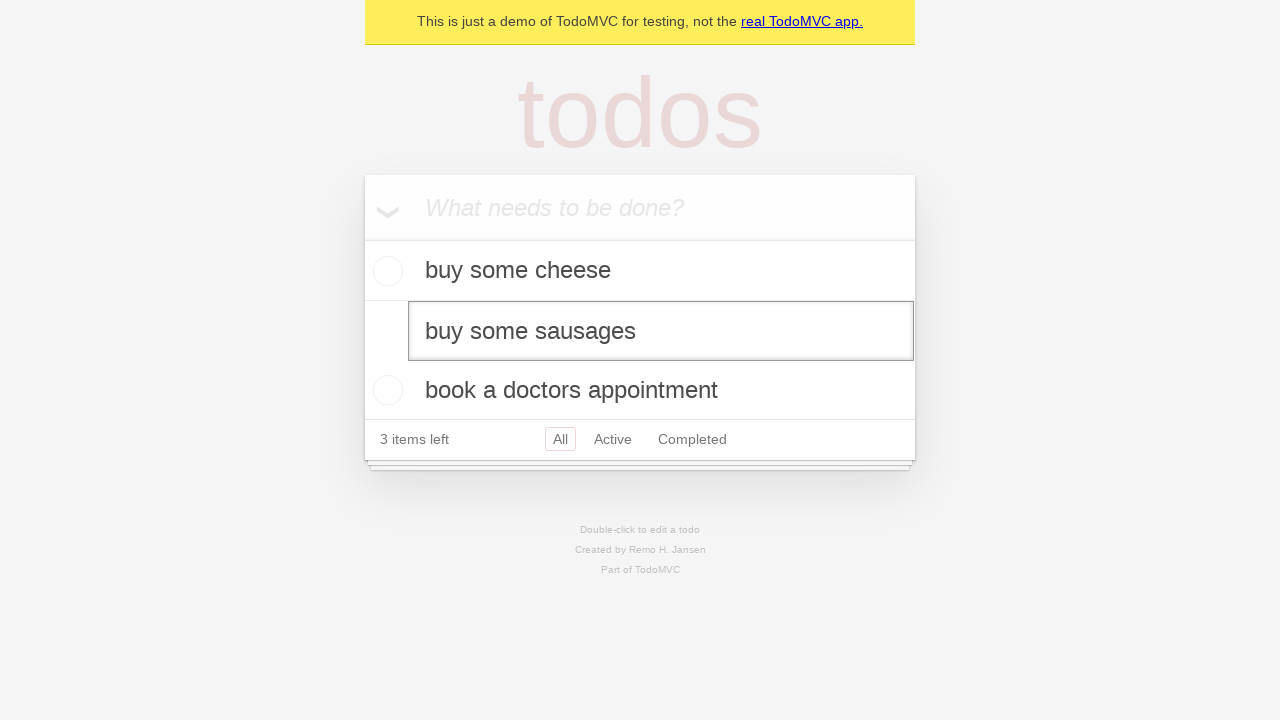

Dispatched blur event to save edits
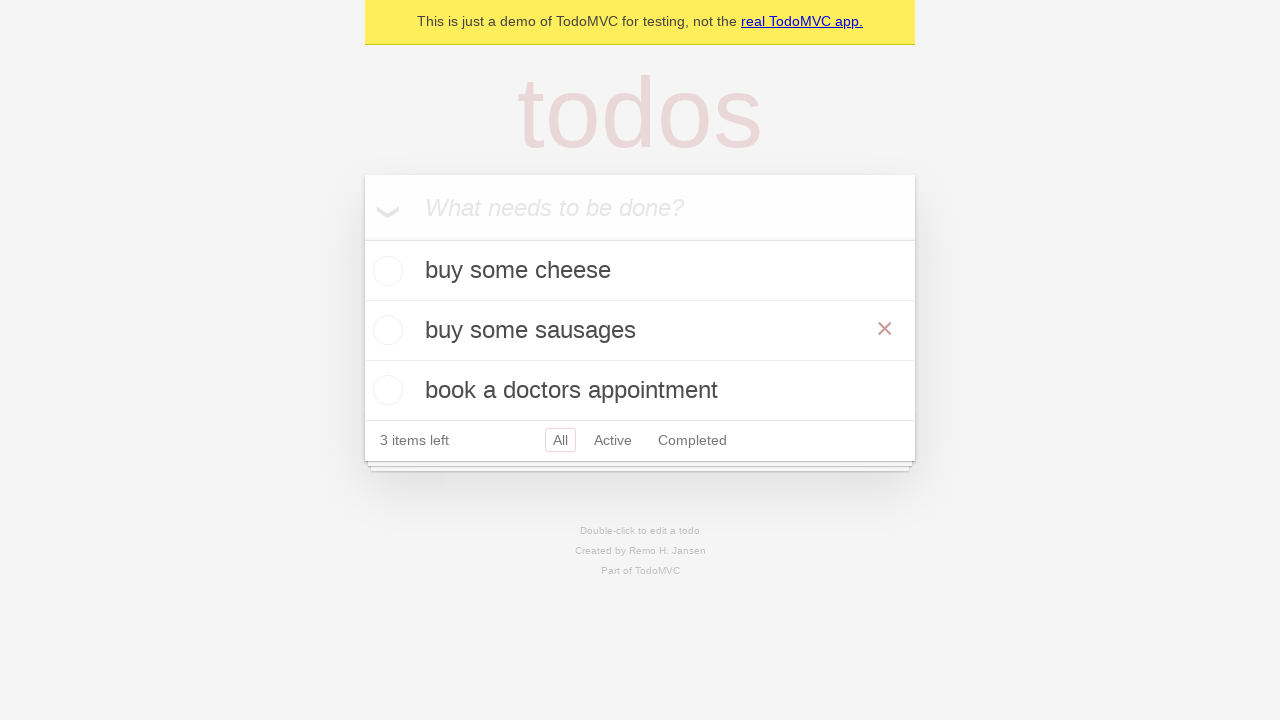

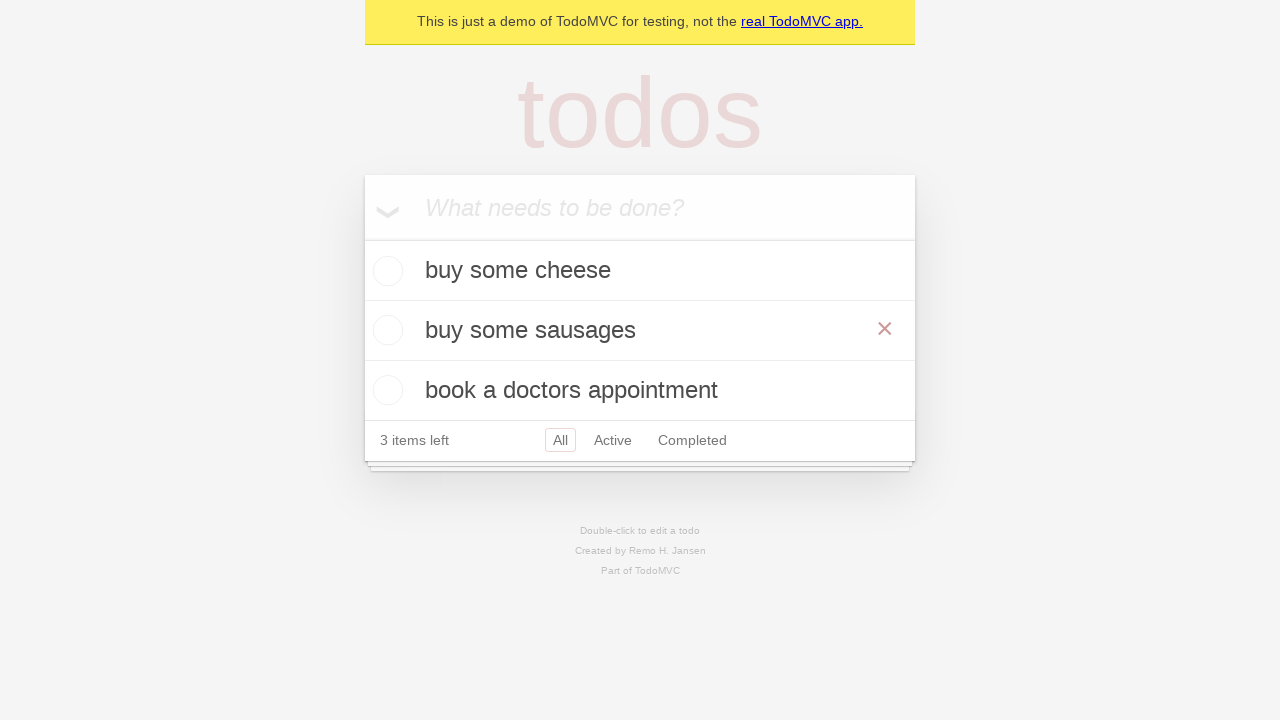